Tests triangle calculator with invalid triangle sides (5,7,13) expecting an error message

Starting URL: https://testpages.eviltester.com/styled/apps/triangle/triangle001.html

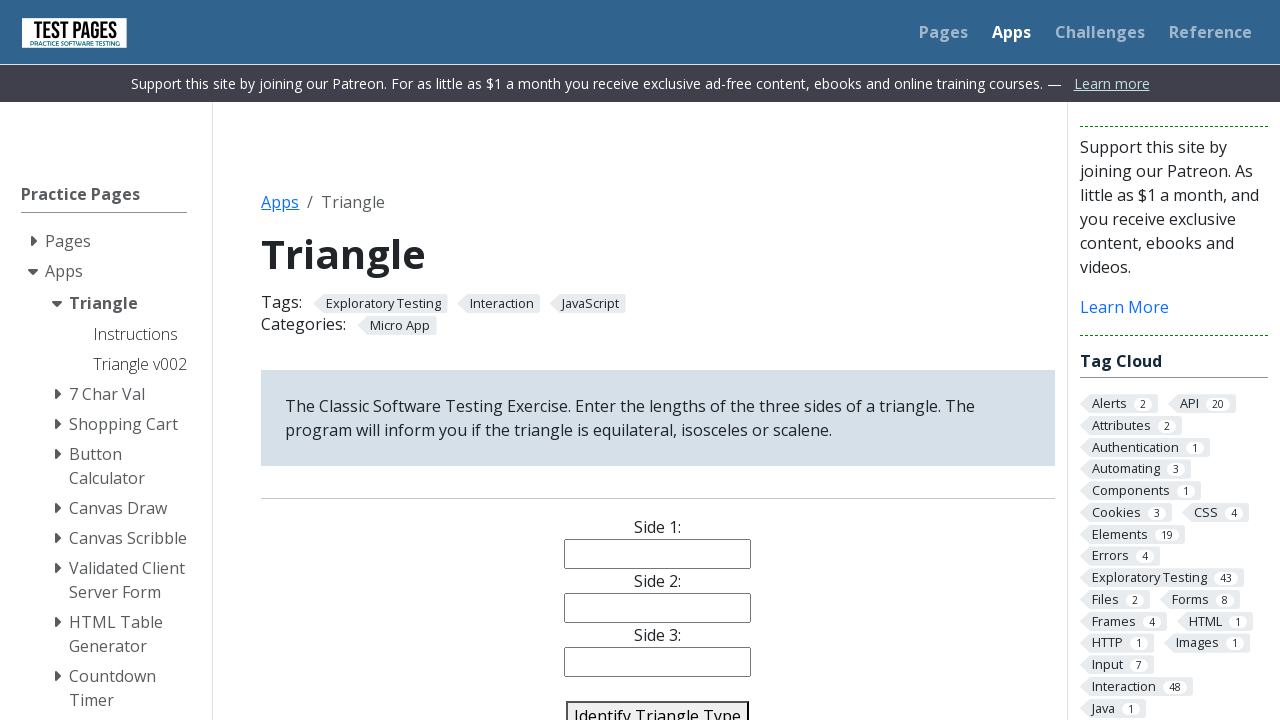

Filled side1 field with '5' on #side1
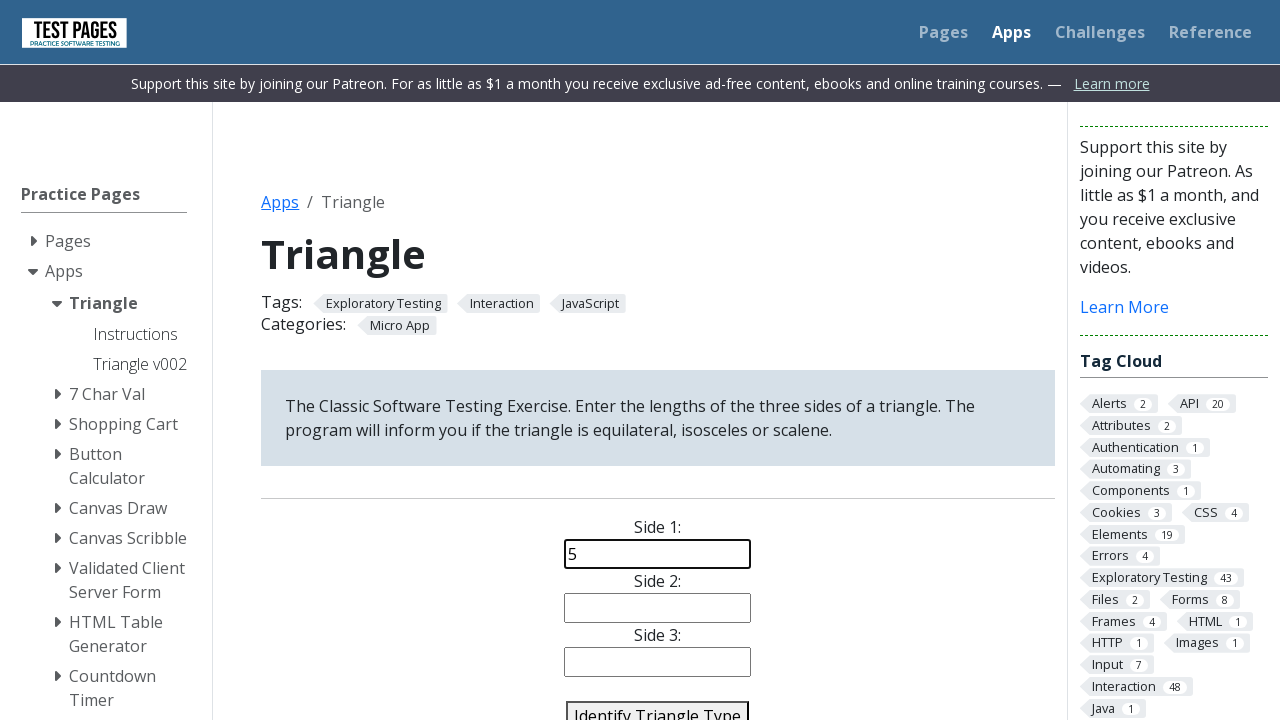

Filled side2 field with '7' on #side2
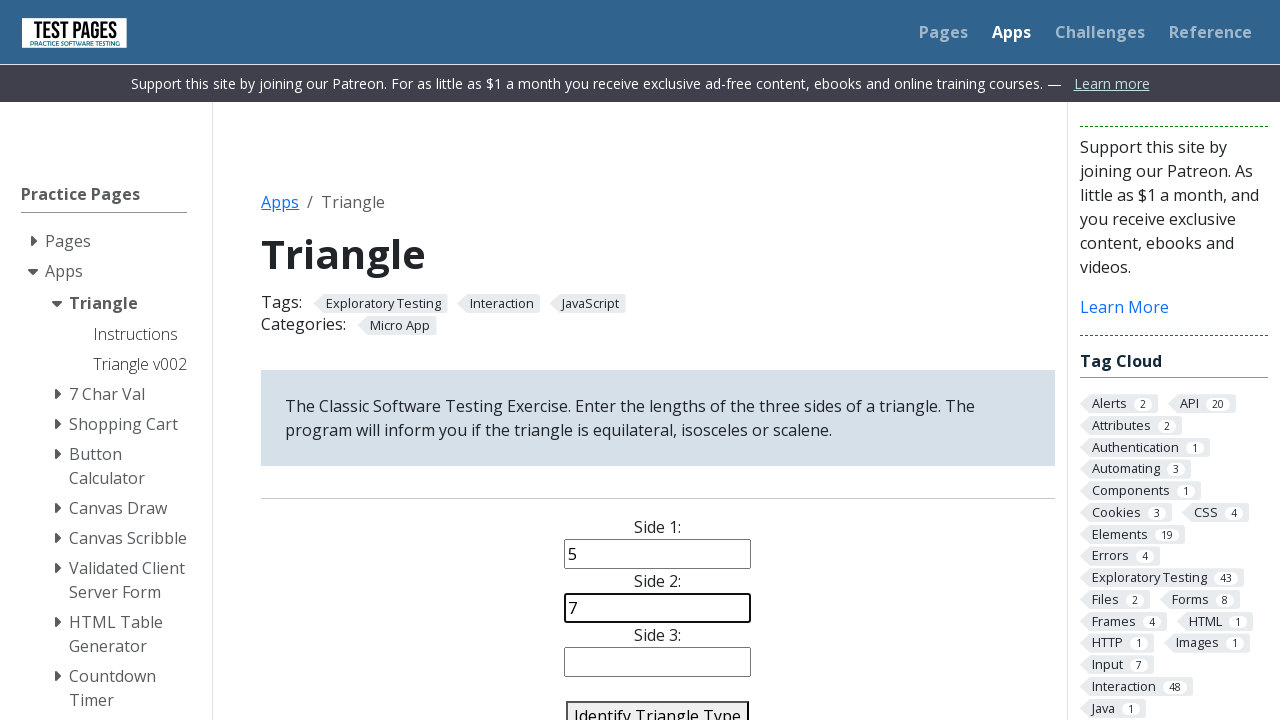

Filled side3 field with '13' on #side3
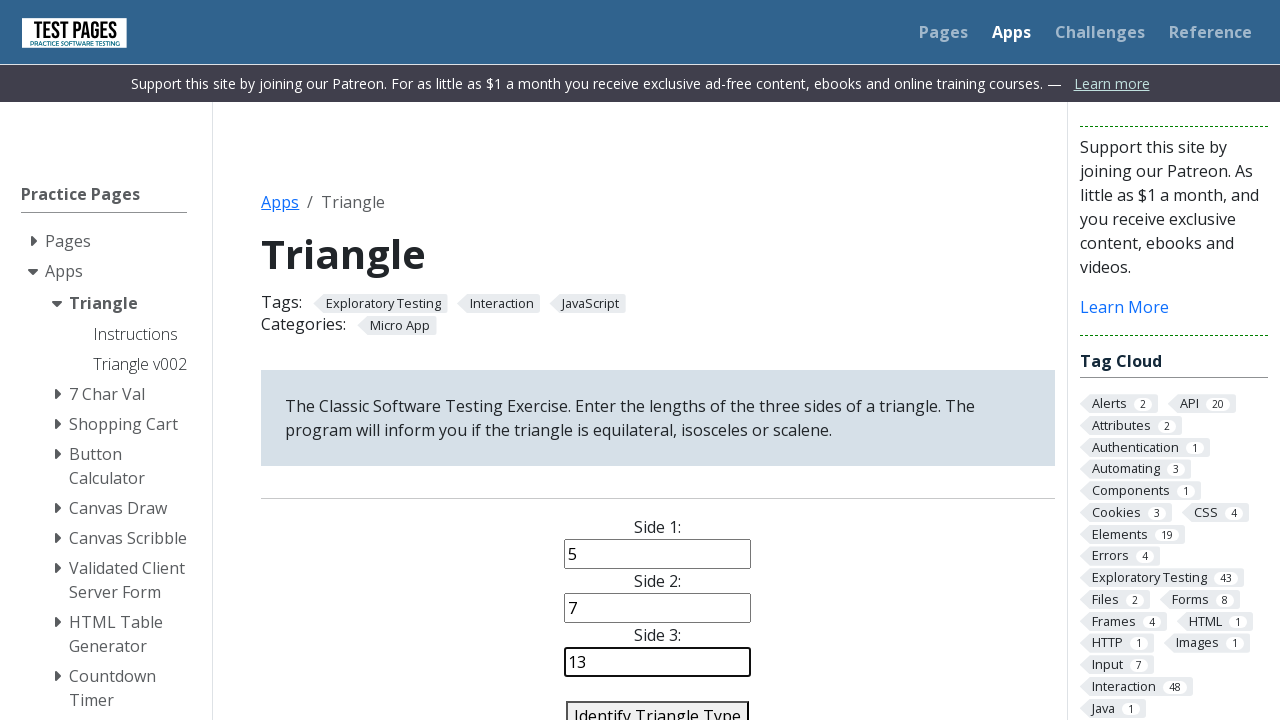

Clicked identify triangle button with invalid sides (5,7,13) at (658, 705) on #identify-triangle-action
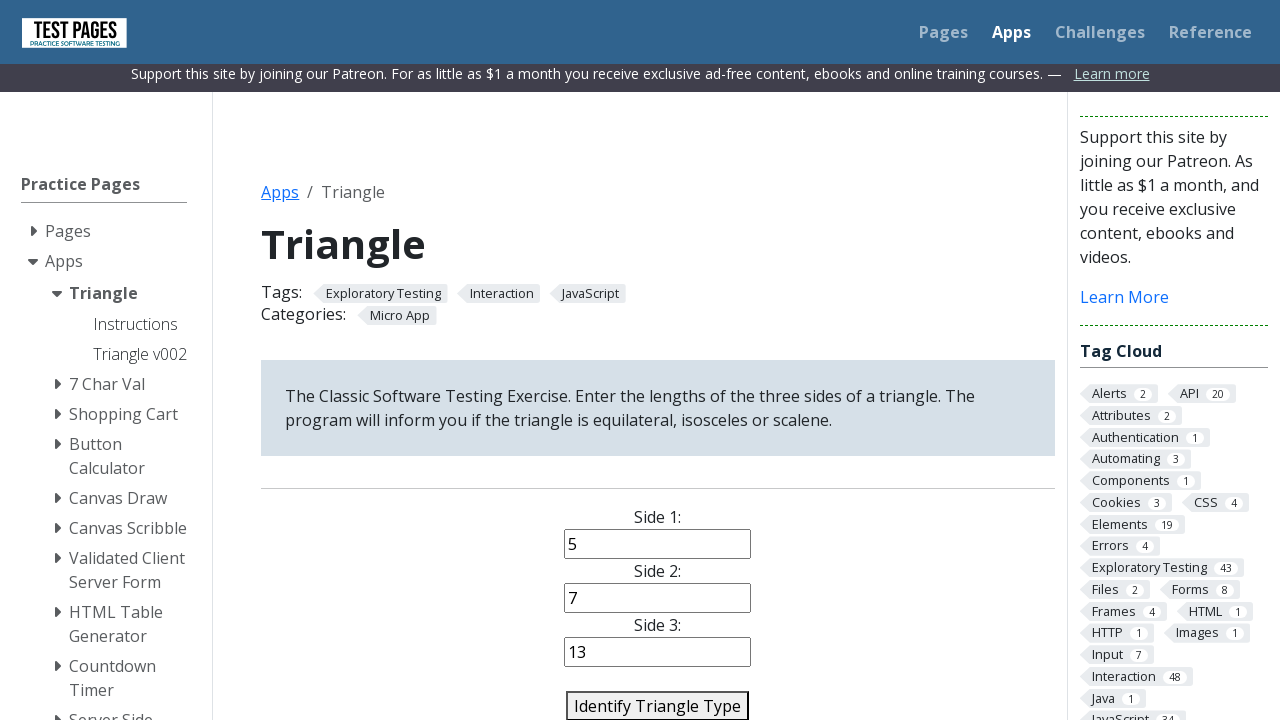

Triangle type result element appeared on page
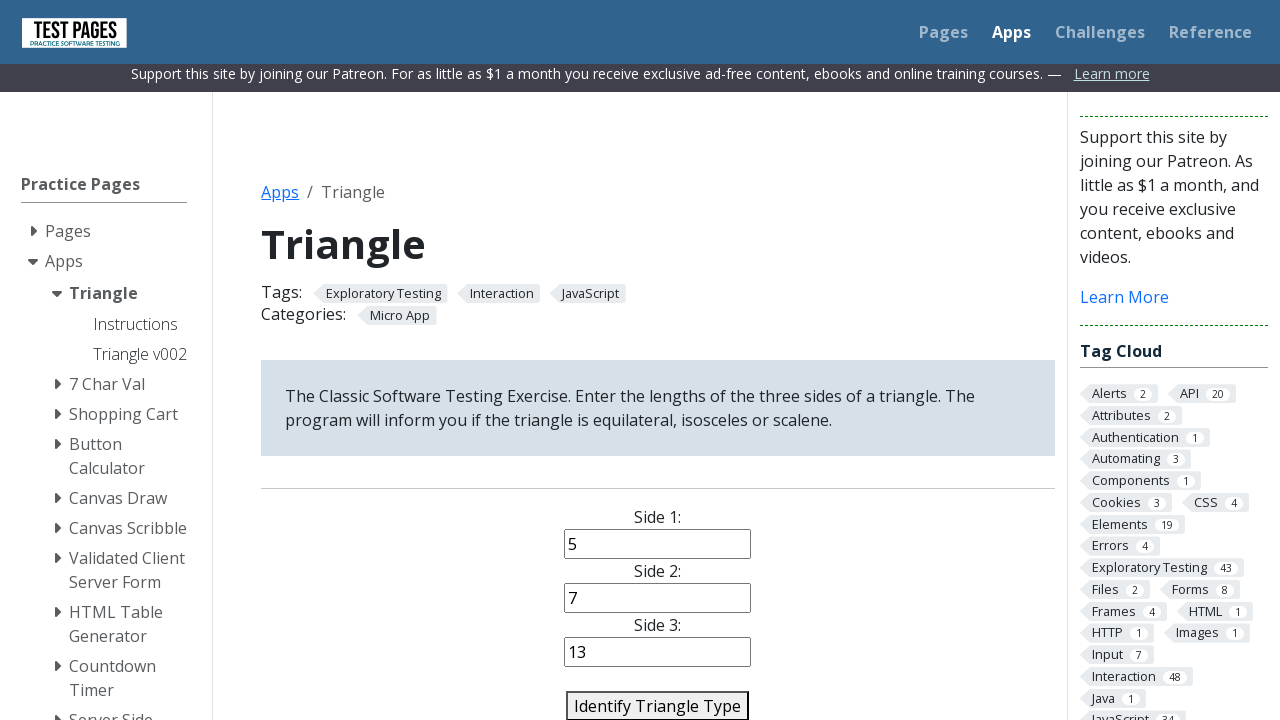

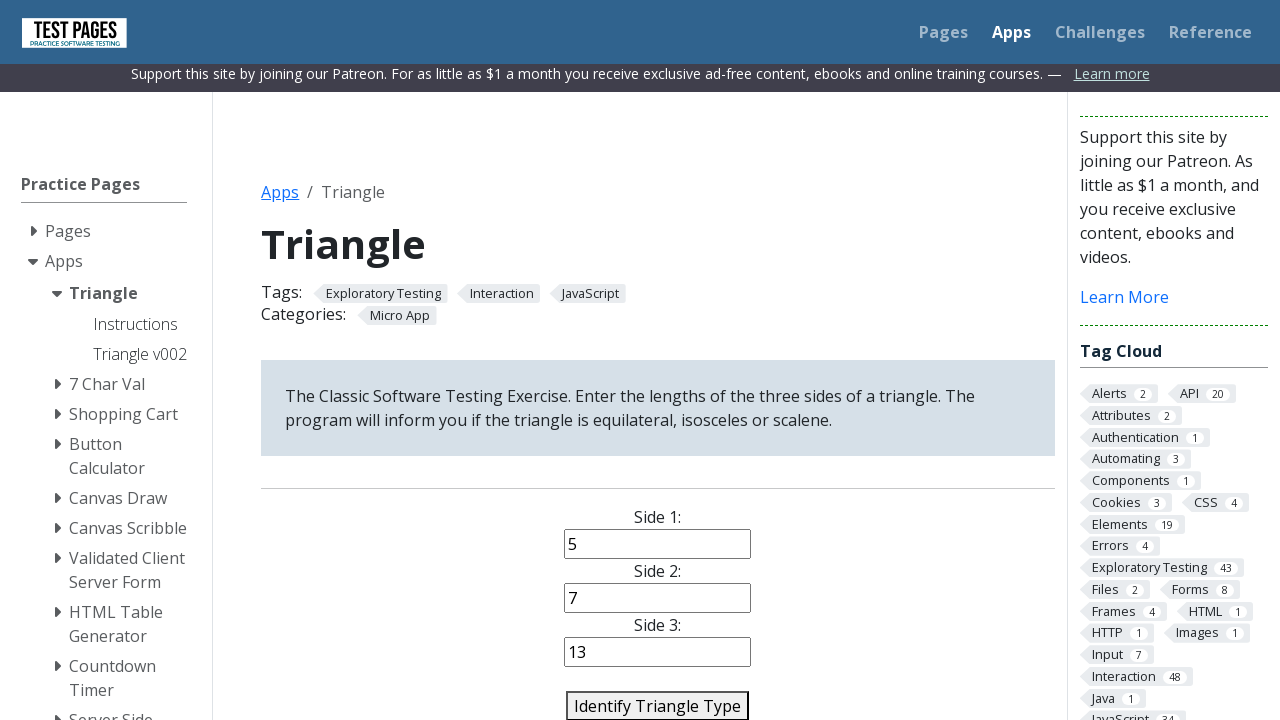